Tests auto-waiting behavior by clicking a button that triggers an AJAX request and then clicking the success element that appears after the AJAX completes.

Starting URL: http://uitestingplayground.com/ajax

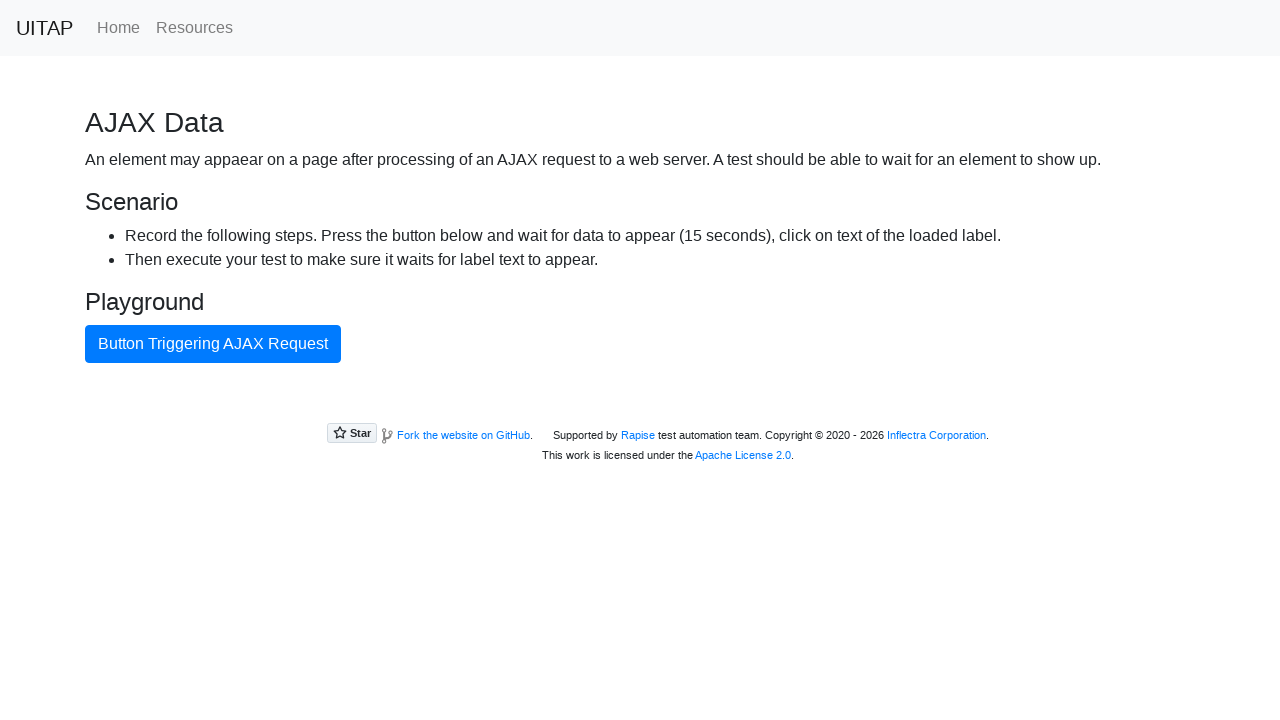

Clicked button to trigger AJAX request at (213, 344) on internal:text="Button Triggering AJAX Request"i
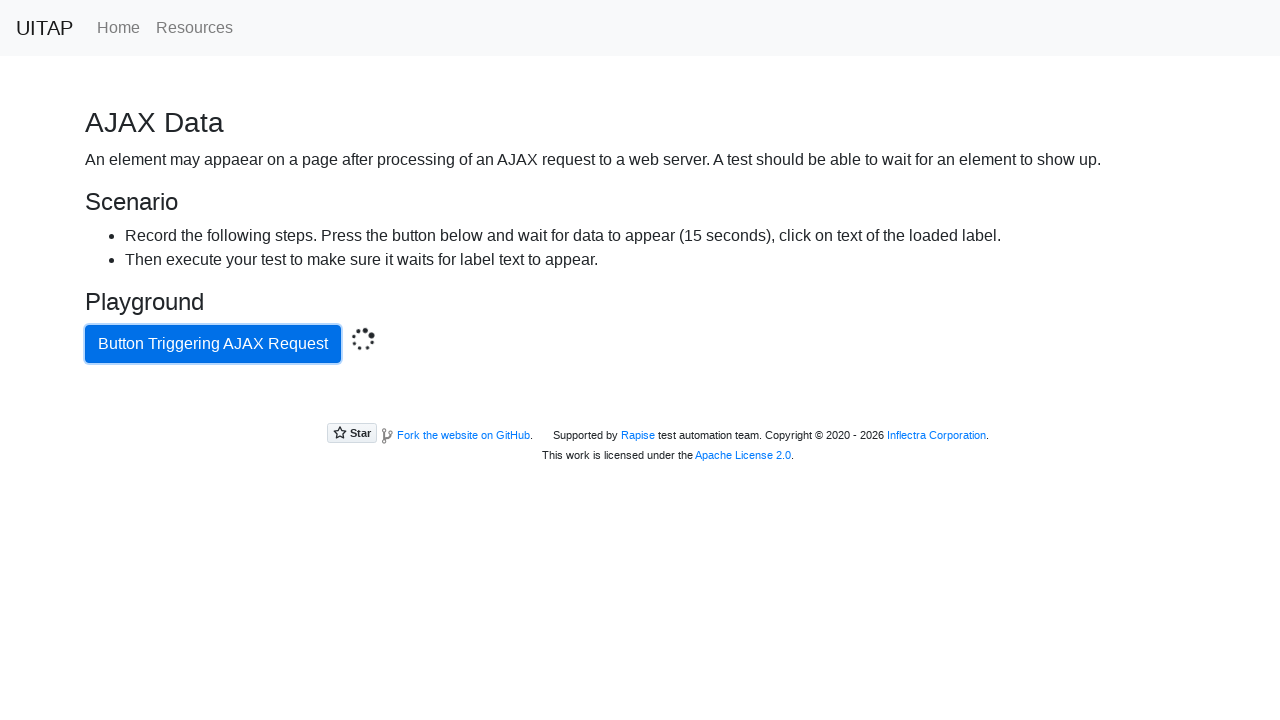

Clicked success element that appeared after AJAX completed at (640, 405) on .bg-success
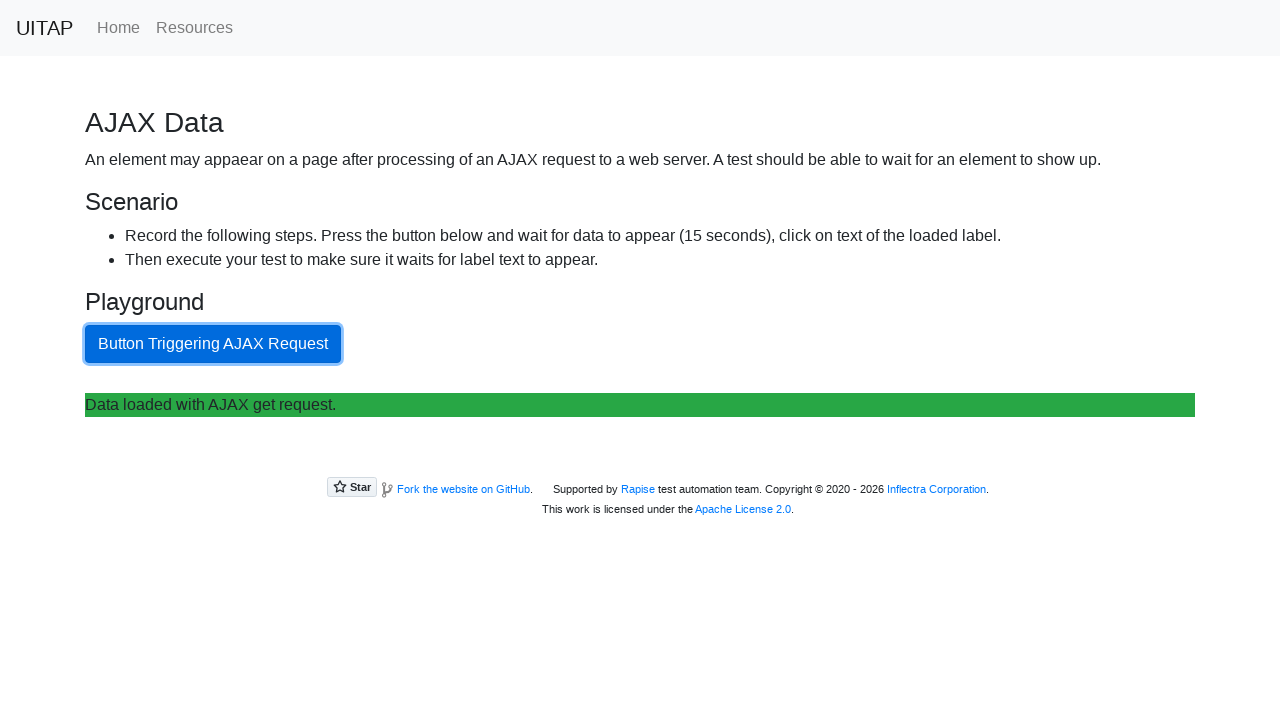

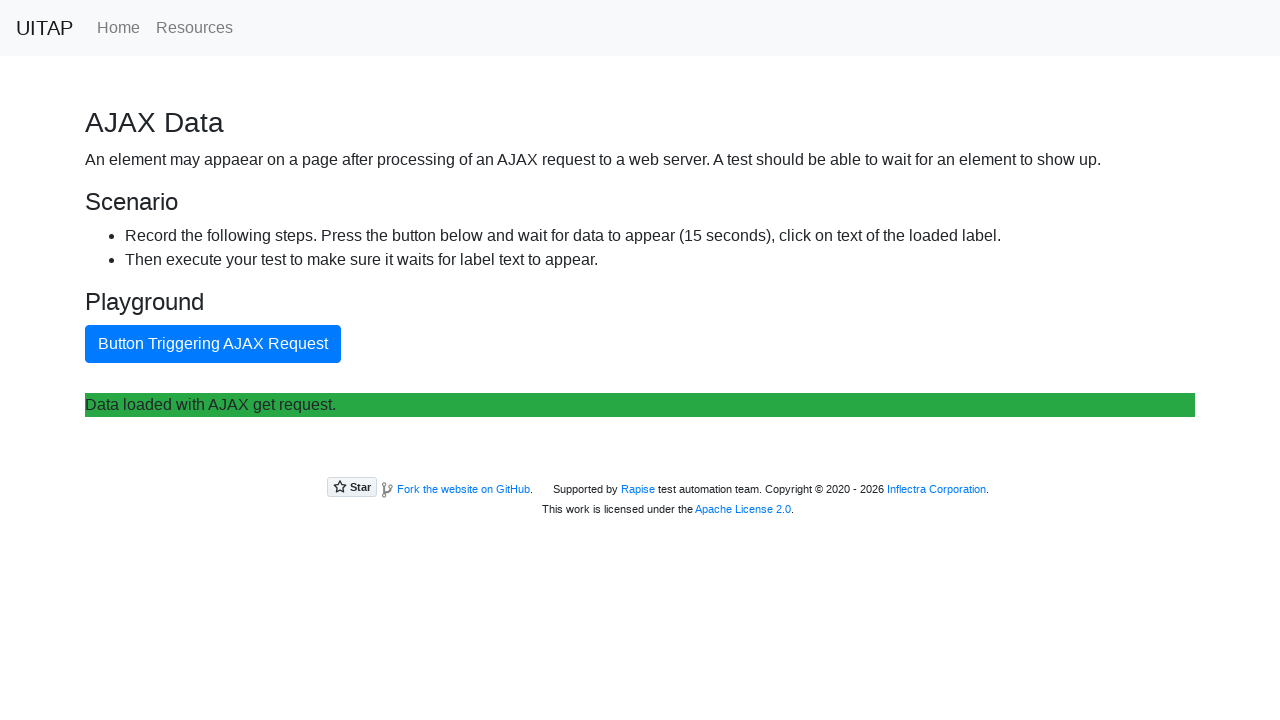